Navigates to Allstate website and clicks on the "get a quote" button to start a new insurance quote

Starting URL: https://www.allstate.com/

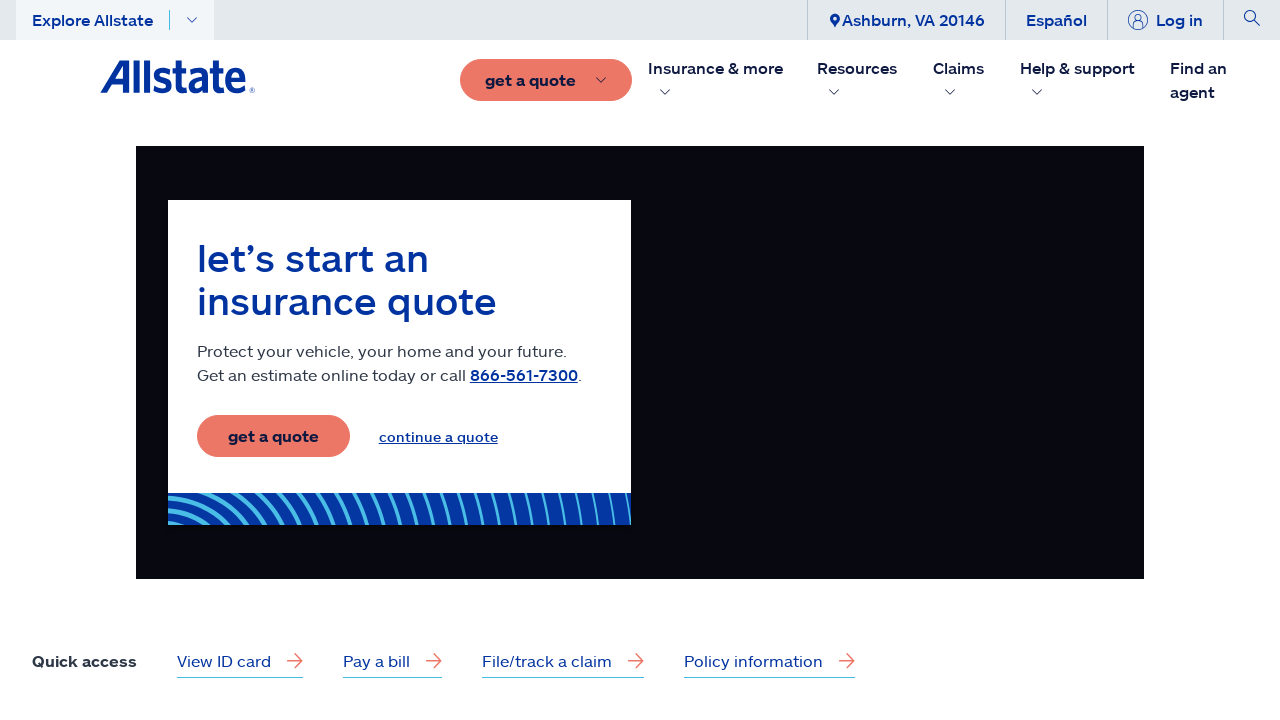

Navigated to Allstate website homepage
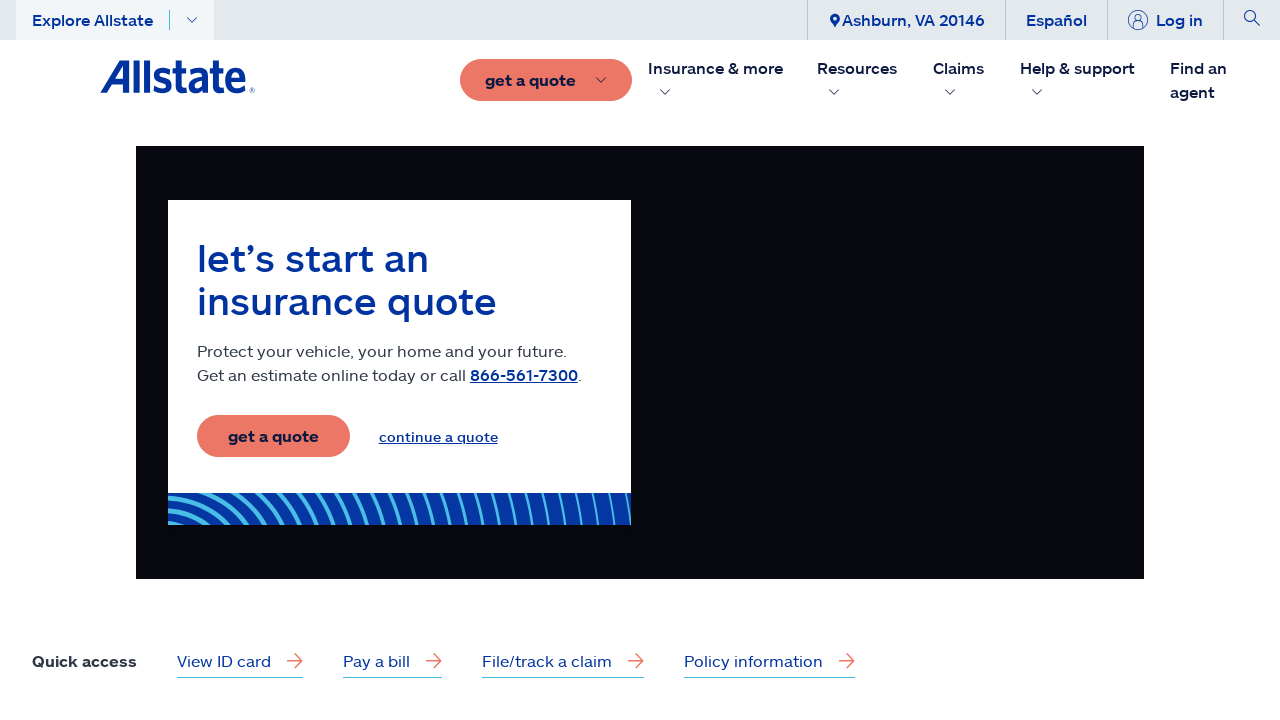

Clicked 'get a quote' button to start new insurance quote at (530, 80) on xpath=//span[text()='get a quote']
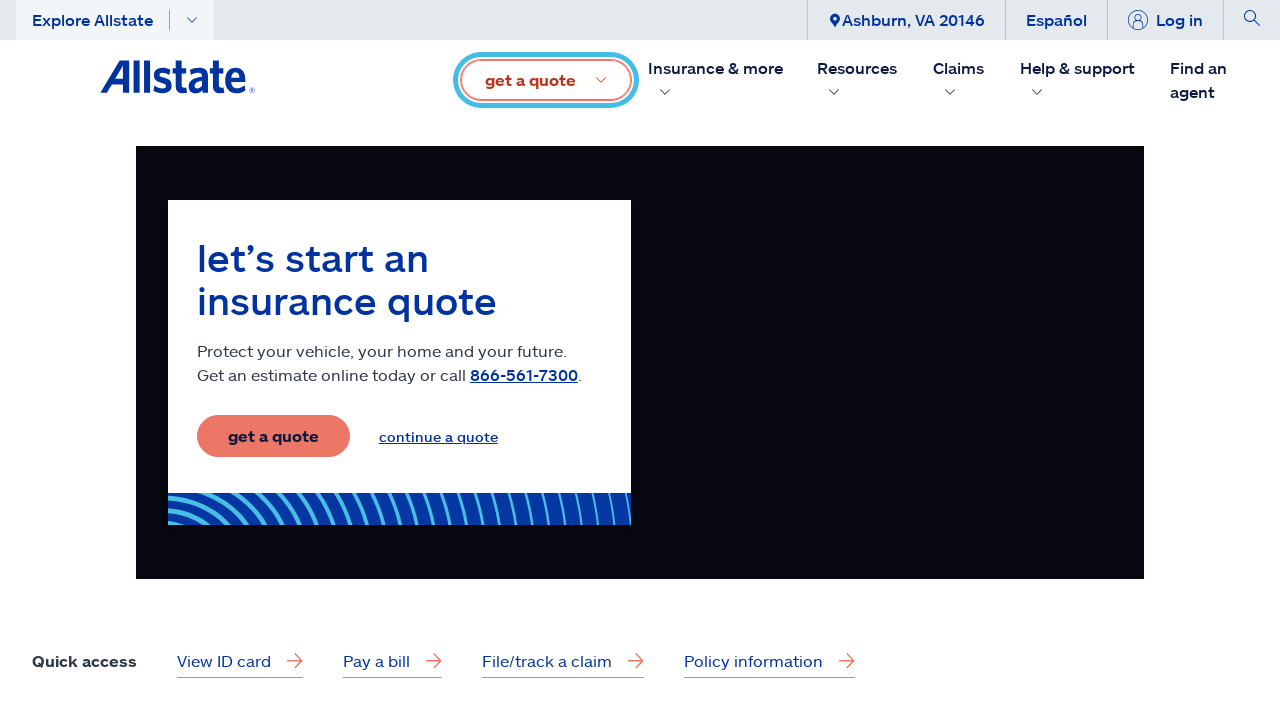

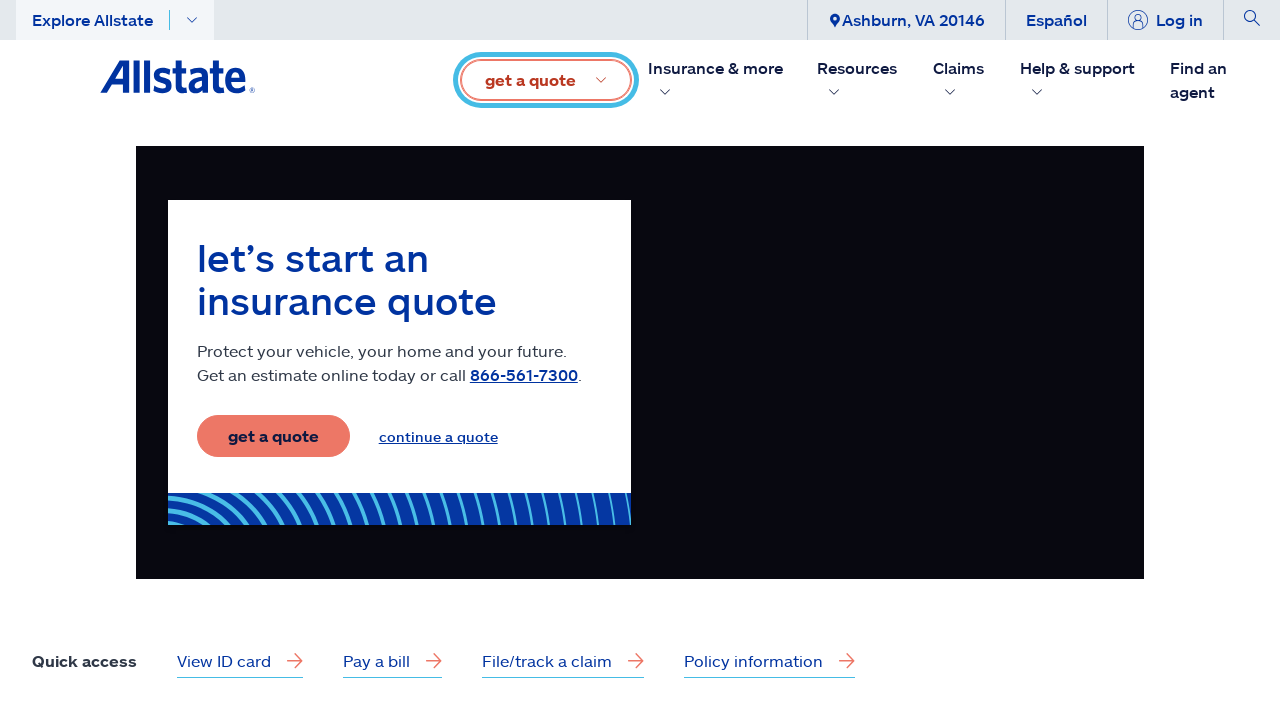